Navigates to the Rahul Shetty Academy automation practice page and verifies the page loads successfully by waiting for the page content to be visible.

Starting URL: https://rahulshettyacademy.com/AutomationPractice/

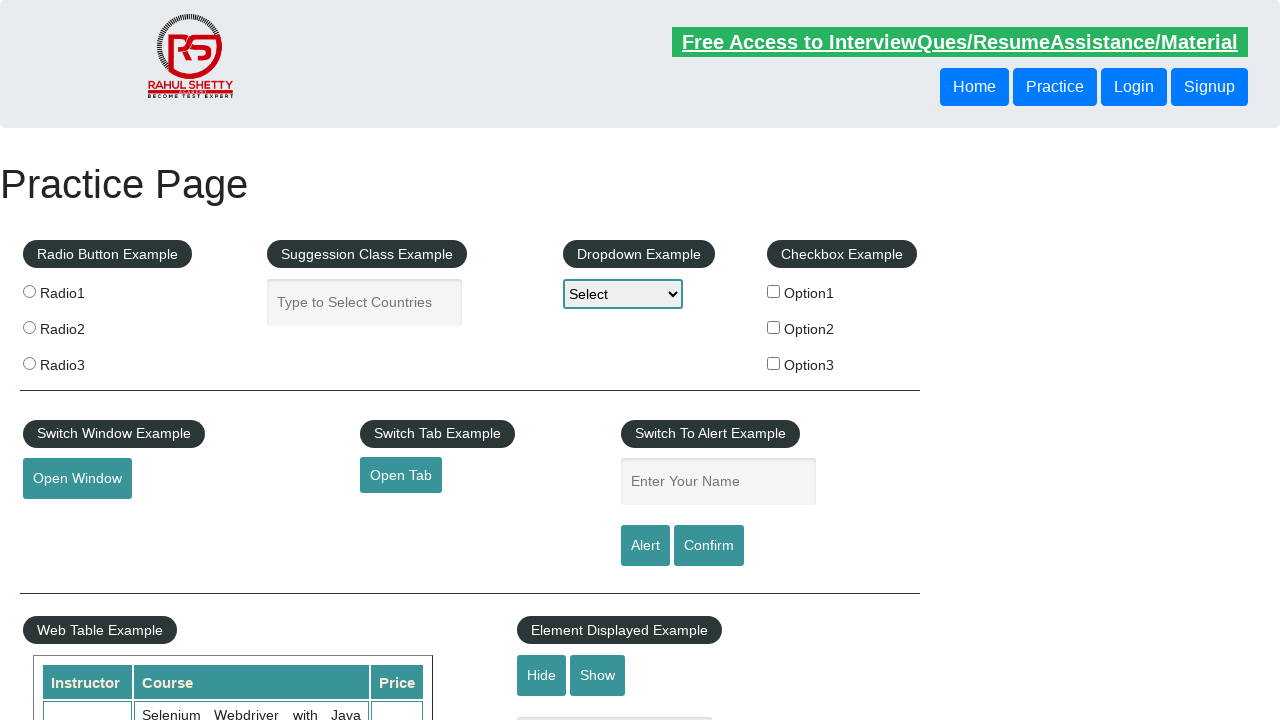

Page DOM content loaded
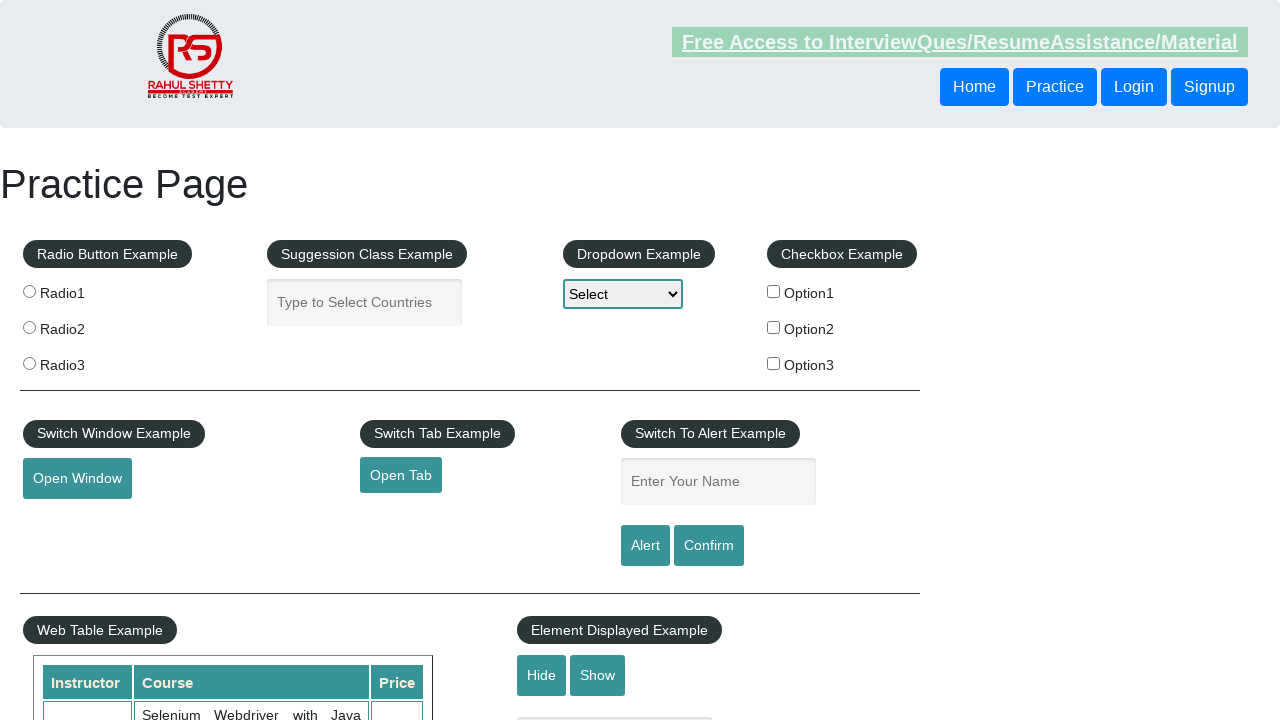

H1 heading element is visible - page content loaded successfully
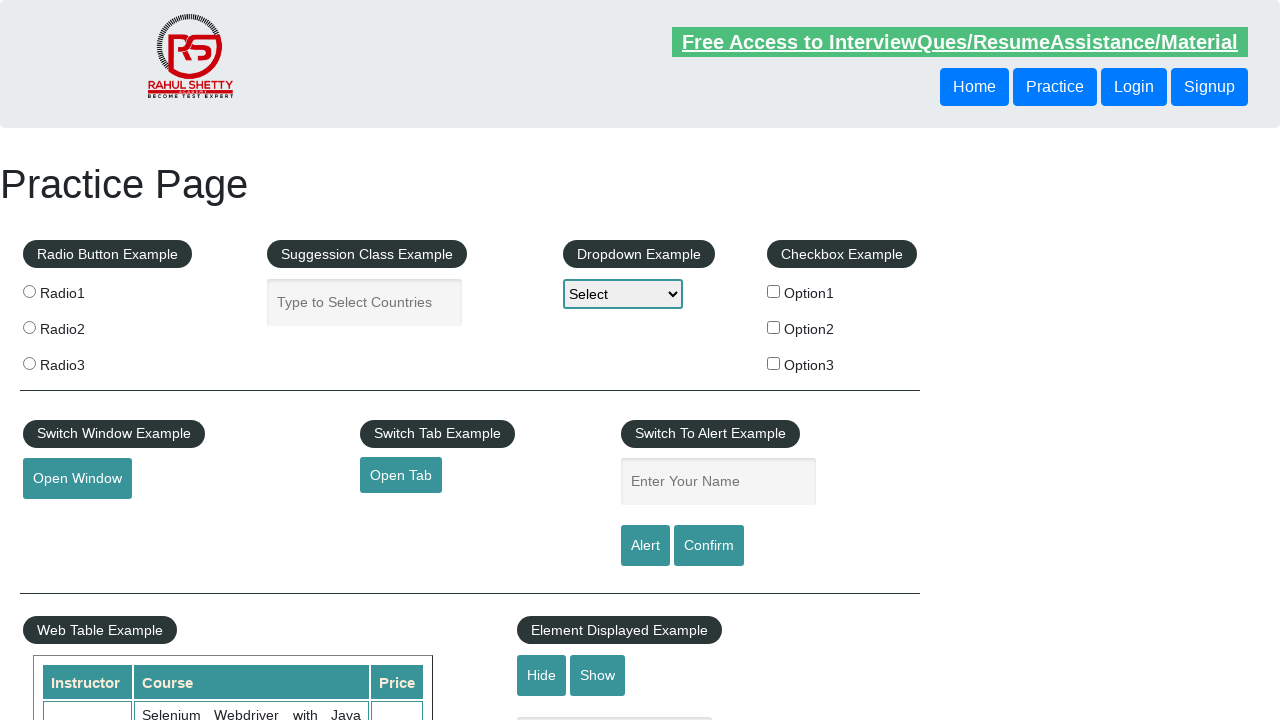

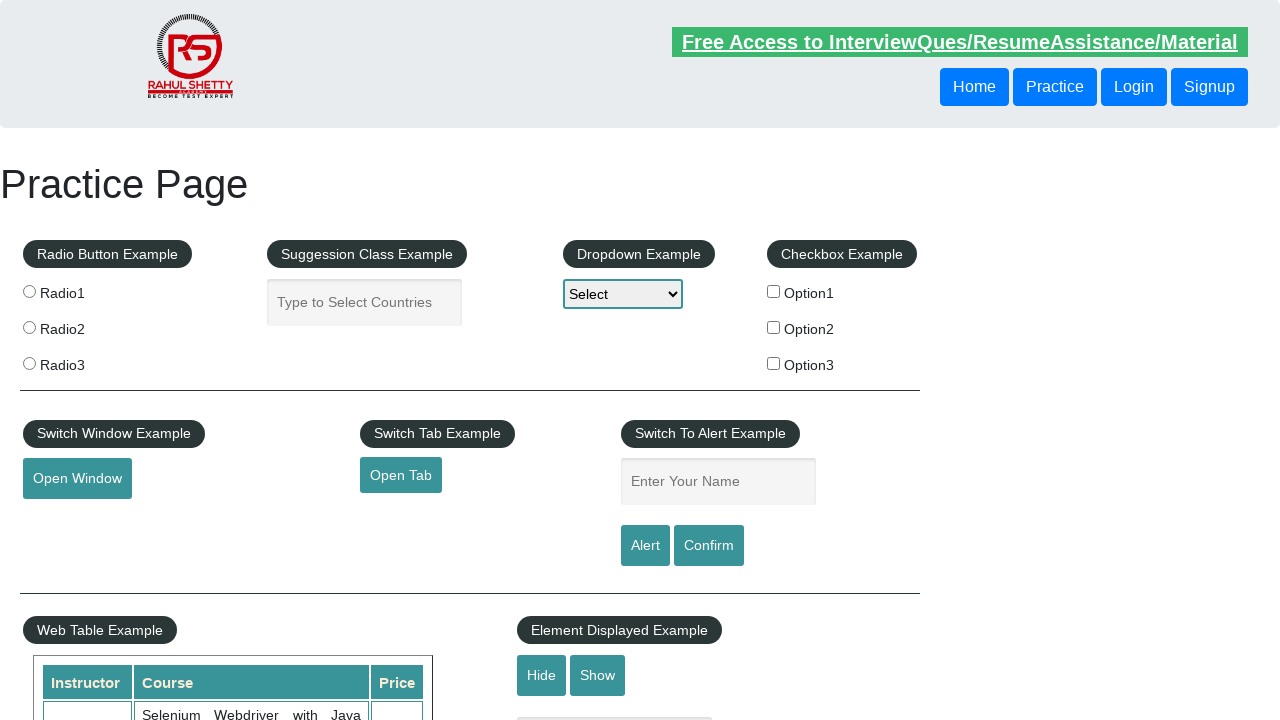